Tests focusing on a form element and filling in the full name field on the OrangeHRM 30-day free trial signup page.

Starting URL: https://www.orangehrm.com/30-day-free-trial/

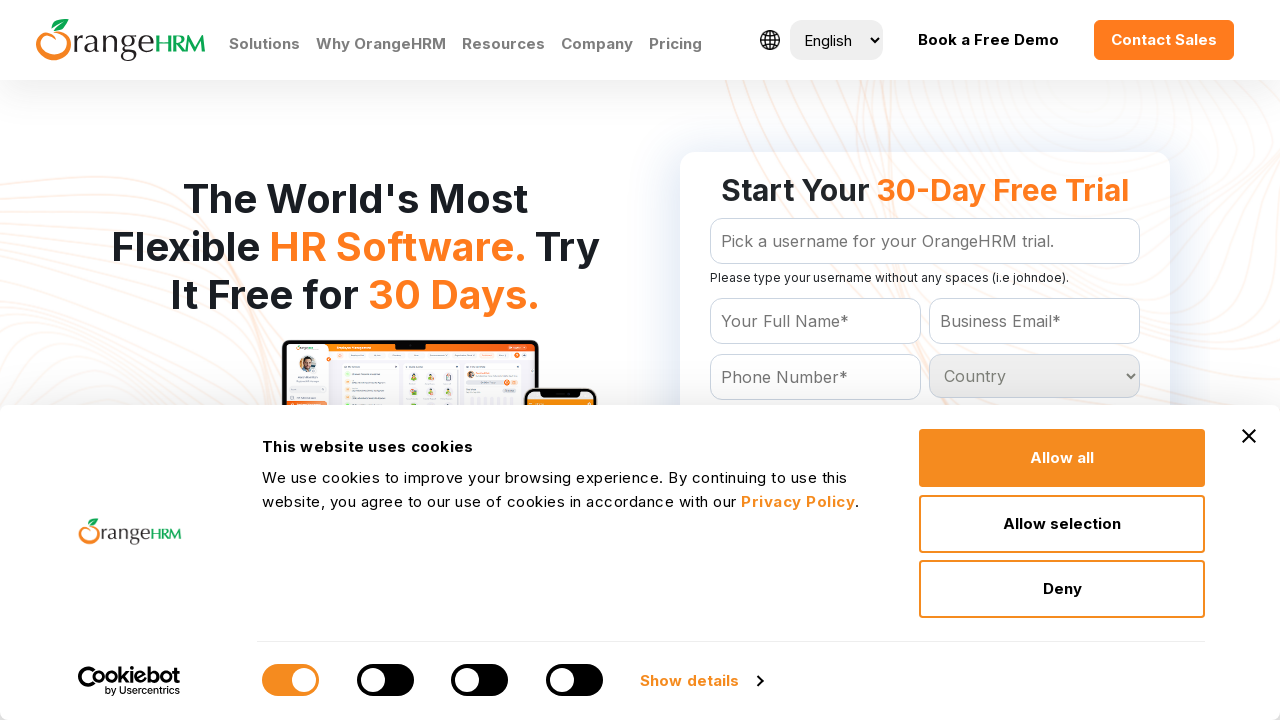

Navigated to OrangeHRM 30-day free trial signup page
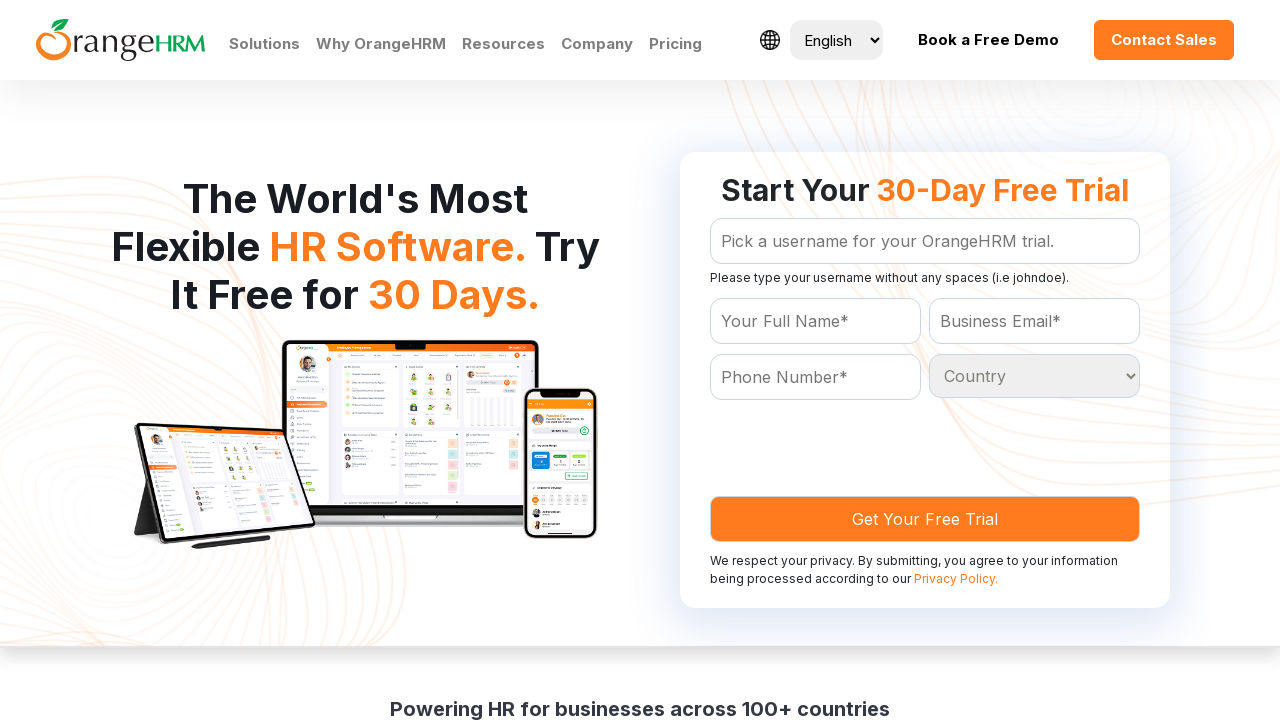

Located full name input field
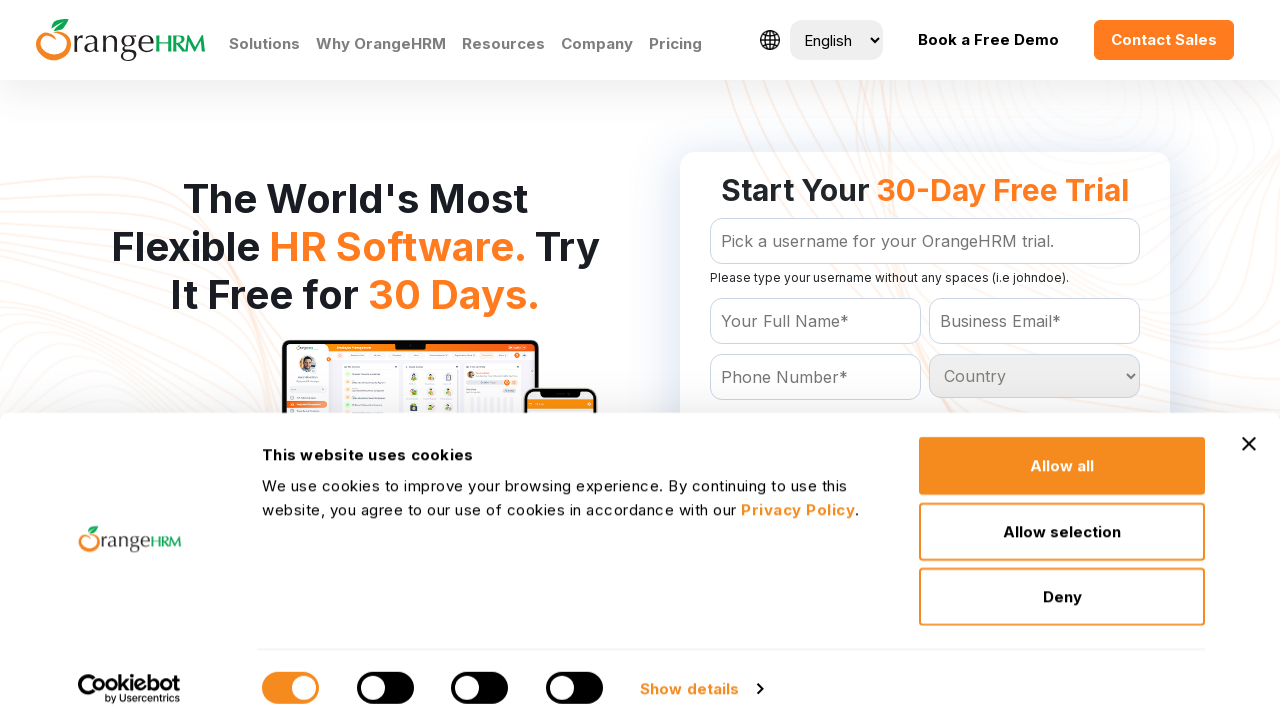

Focused on the full name input field on #Form_getForm_Name
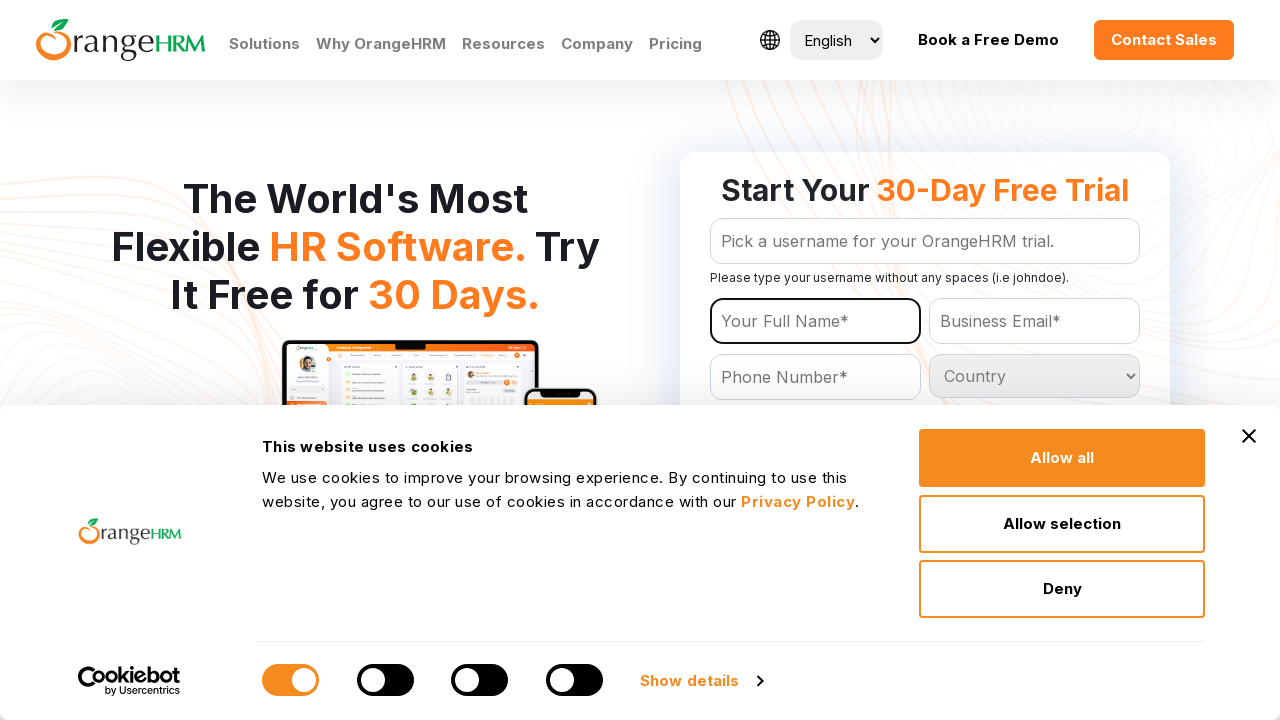

Filled full name field with 'testing automation' on #Form_getForm_Name
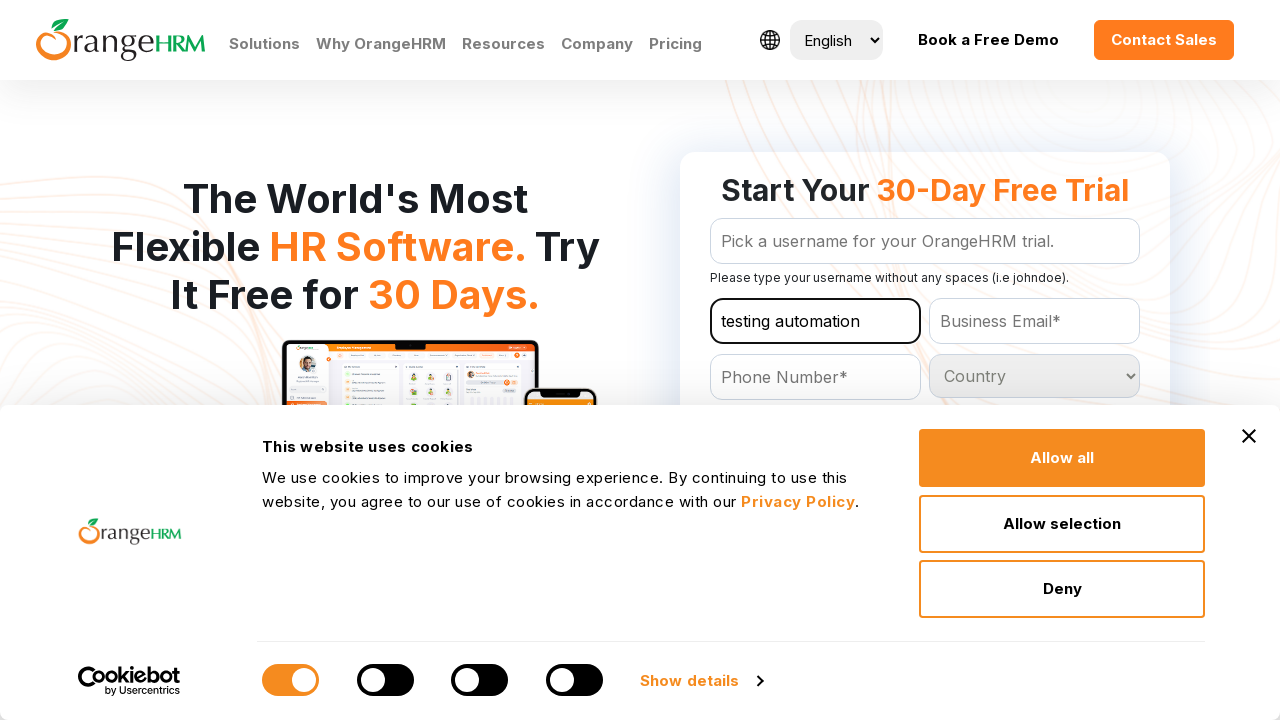

Waited 2 seconds for action to complete
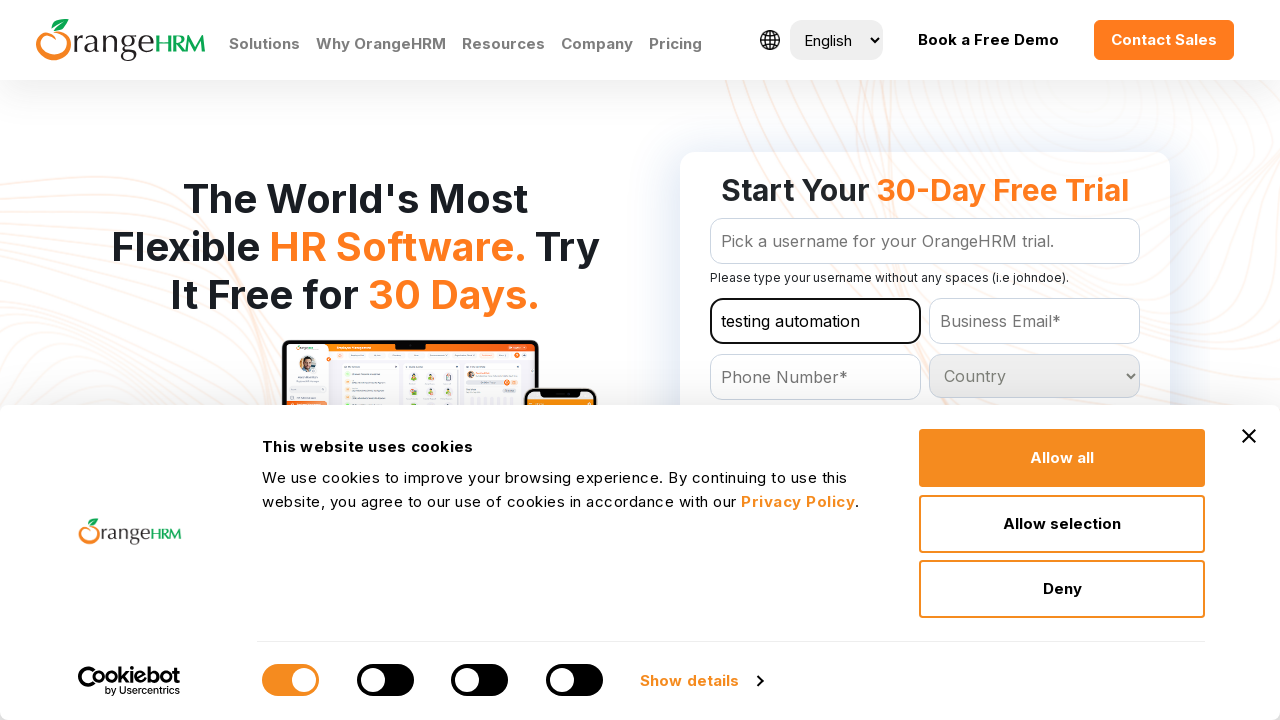

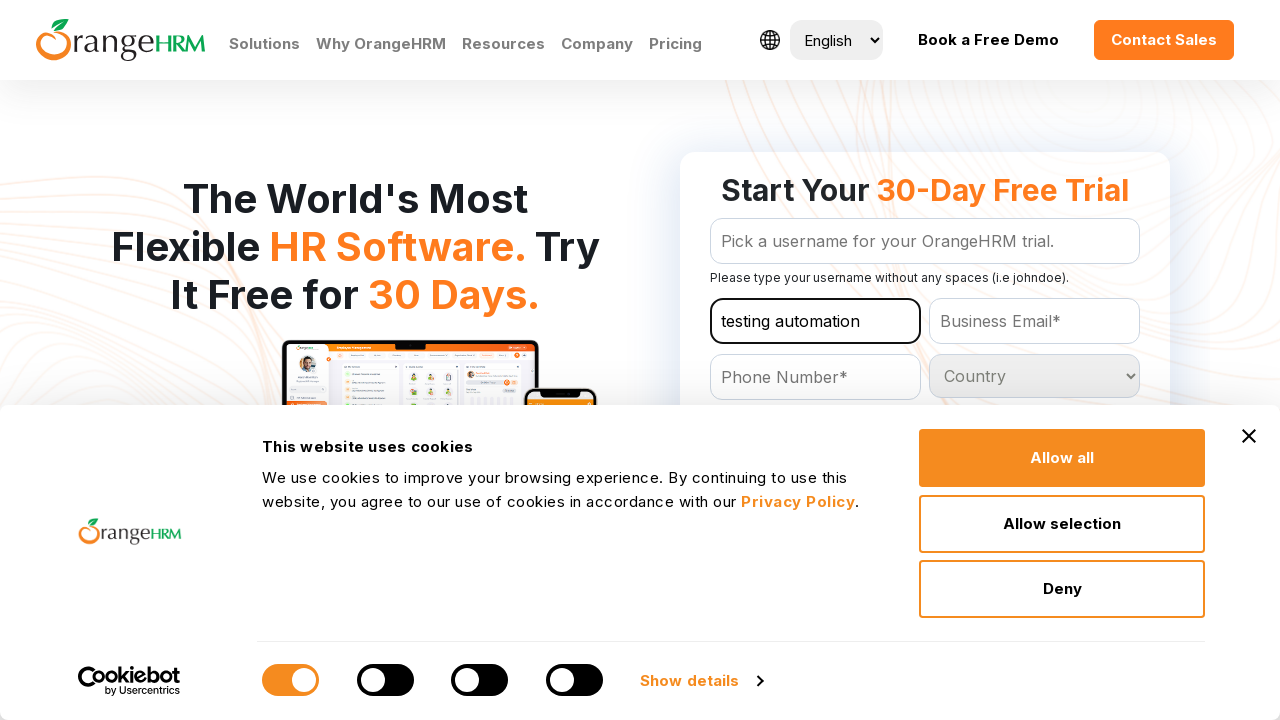